Tests e-commerce functionality by navigating to Monitors category, selecting the highest priced product (Apple monitor 24), adding it to cart, and verifying it appears in the shopping cart

Starting URL: https://www.demoblaze.com/

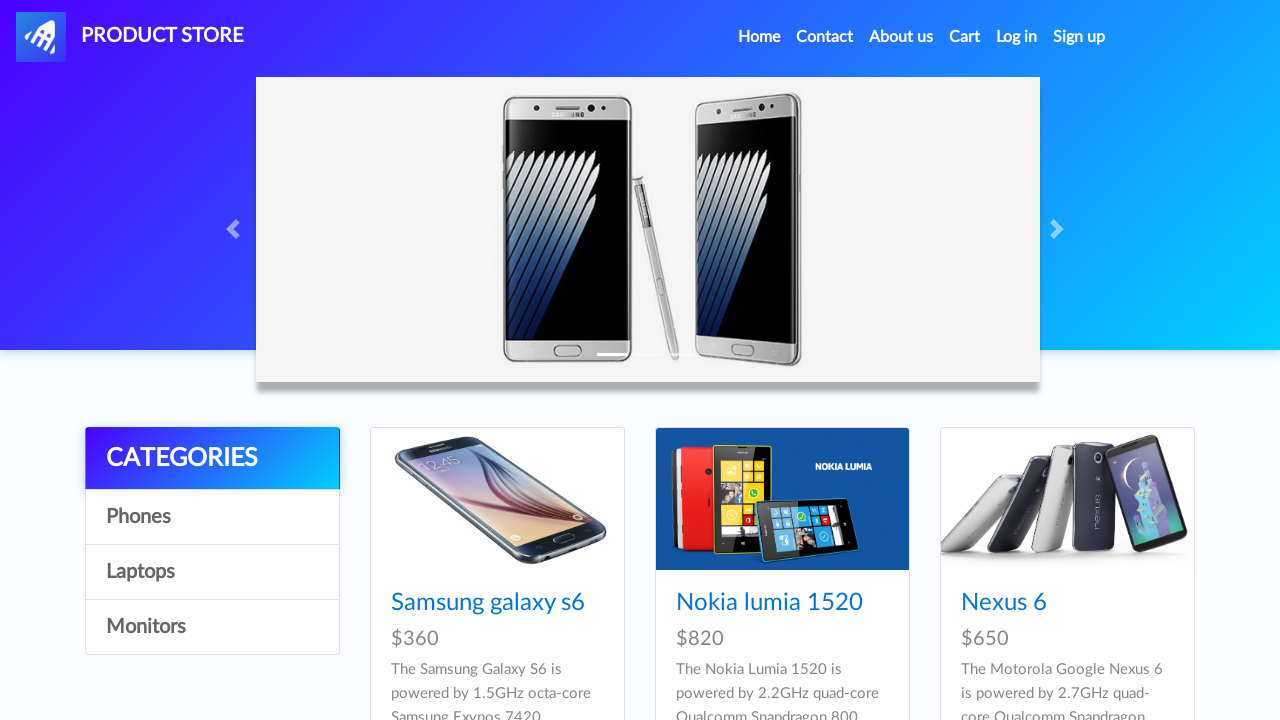

Clicked on Monitors category at (212, 627) on a:text('Monitors')
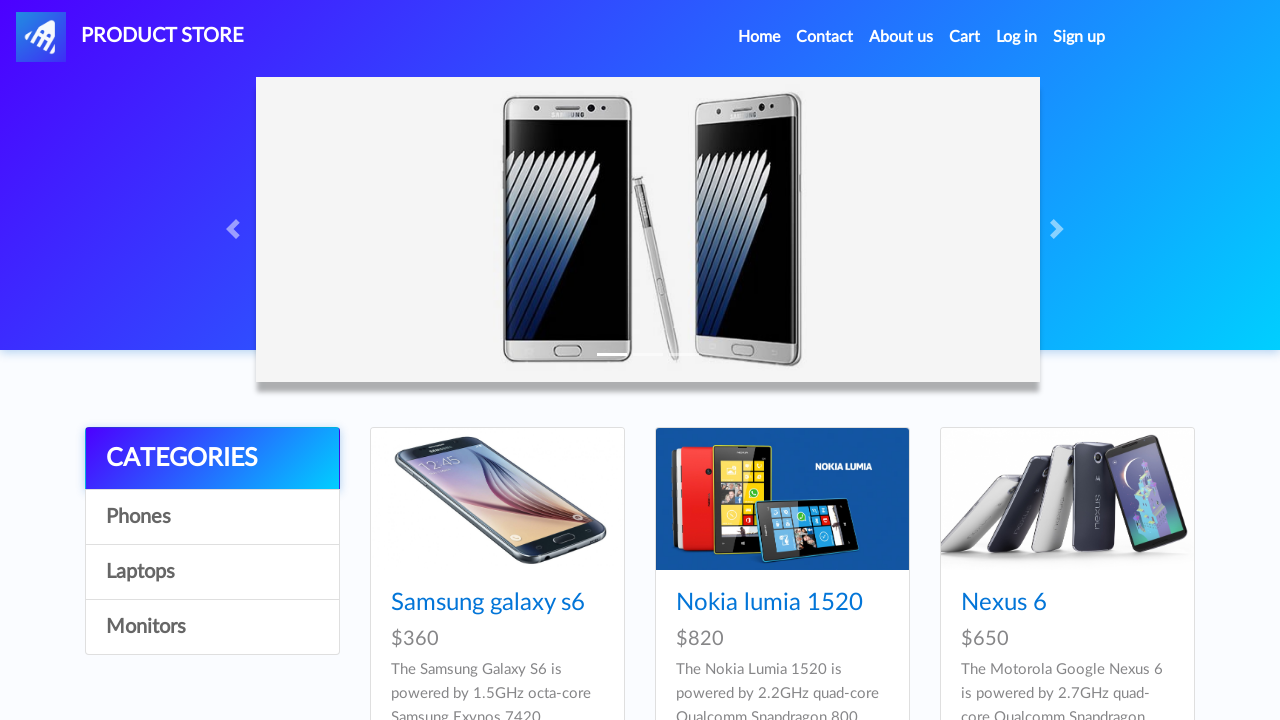

Monitor products loaded
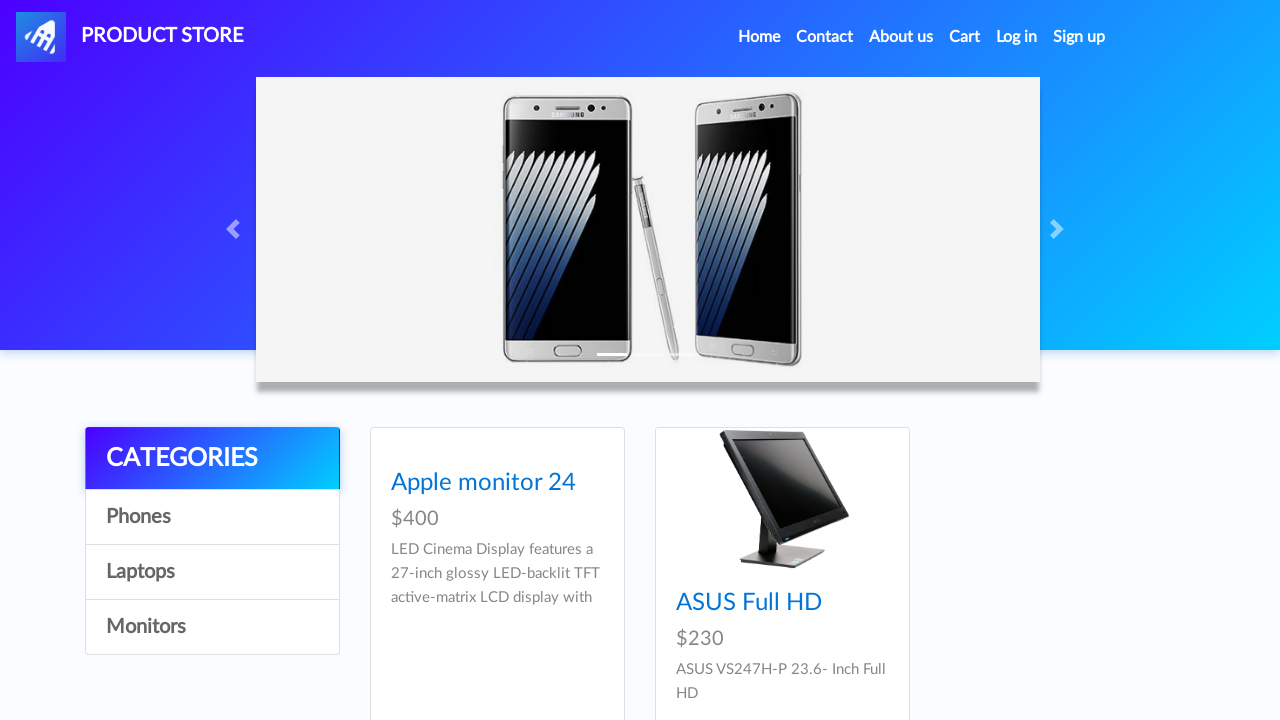

Clicked on Apple monitor 24 product at (484, 603) on a:text('Apple monitor 24')
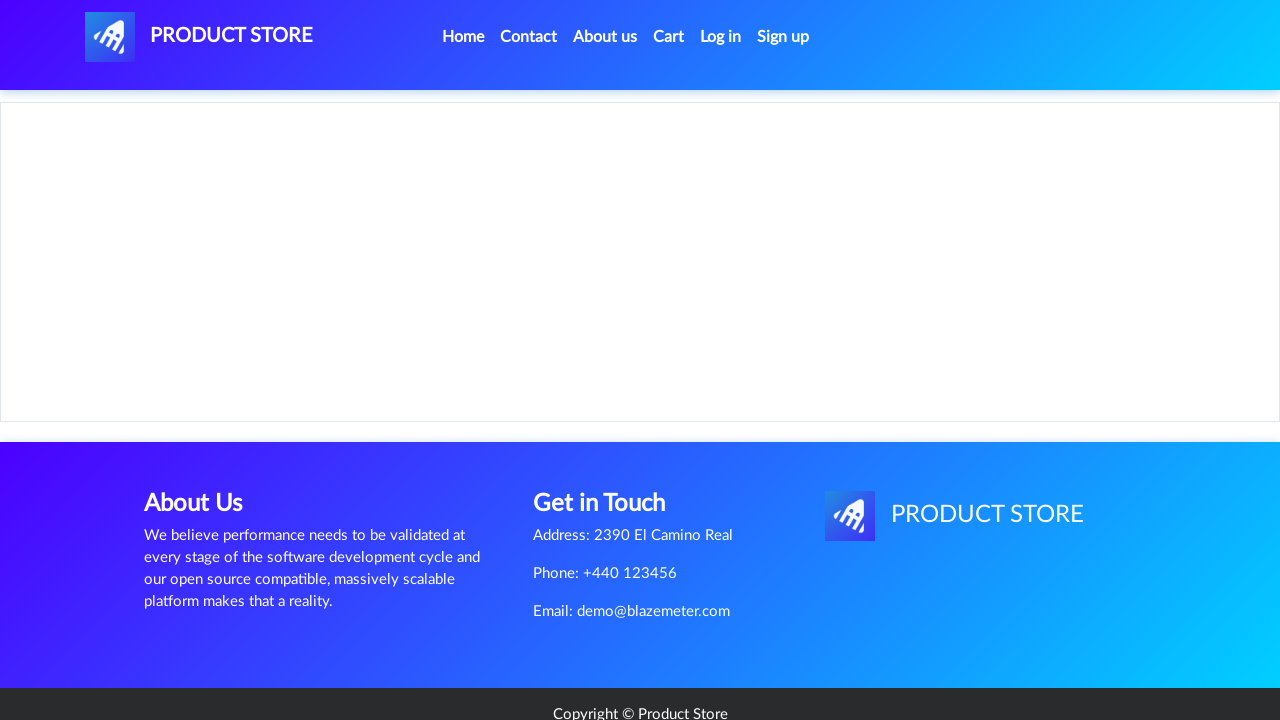

Product details page loaded
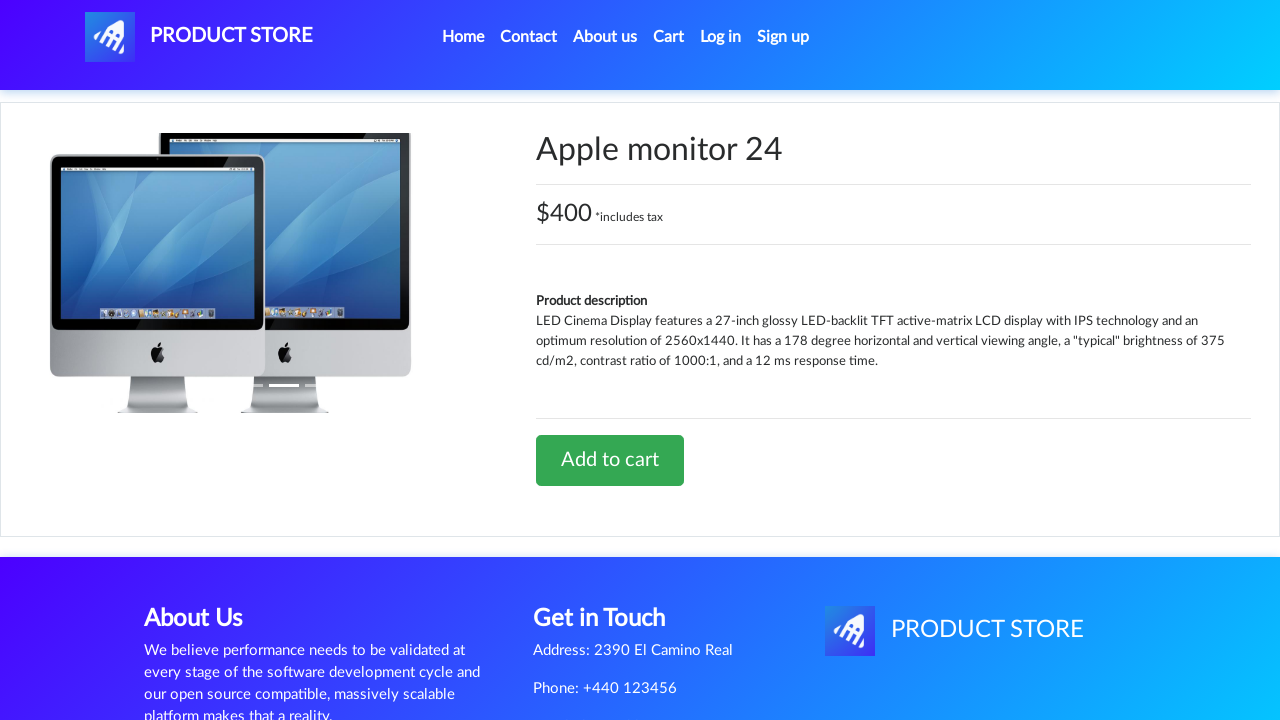

Clicked Add to cart button at (610, 460) on a:text('Add to cart')
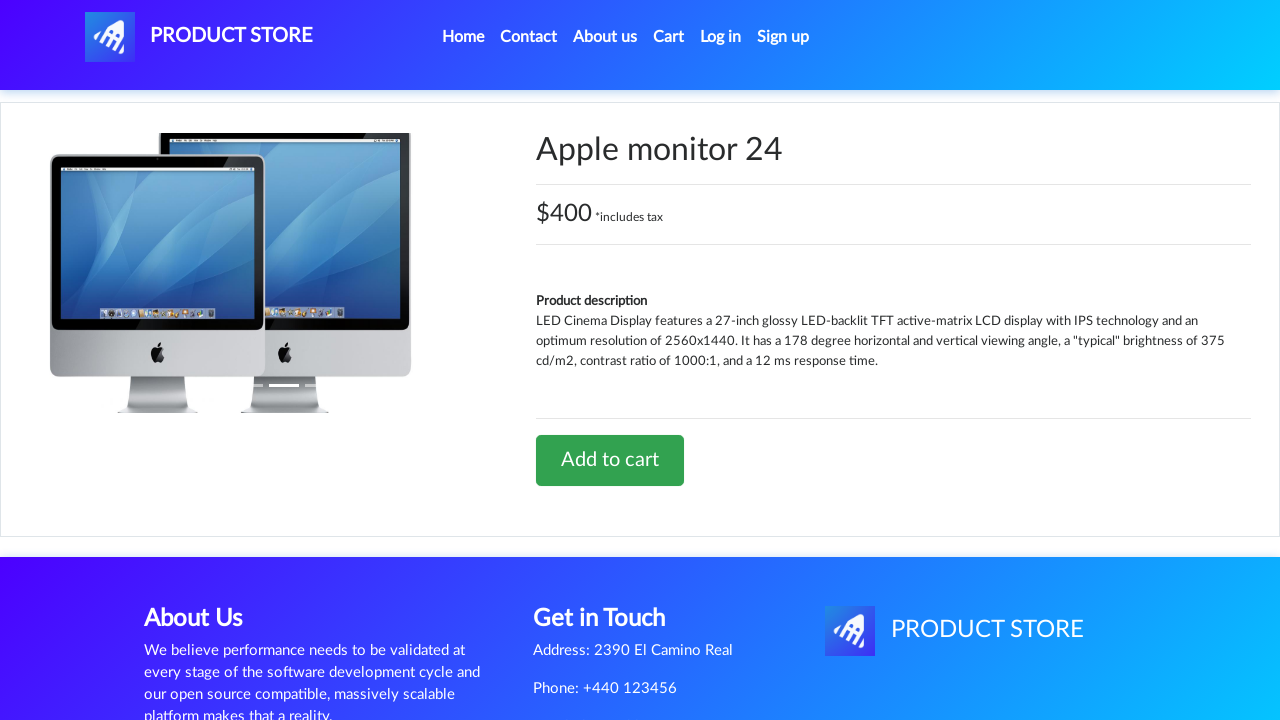

Accepted confirmation dialog
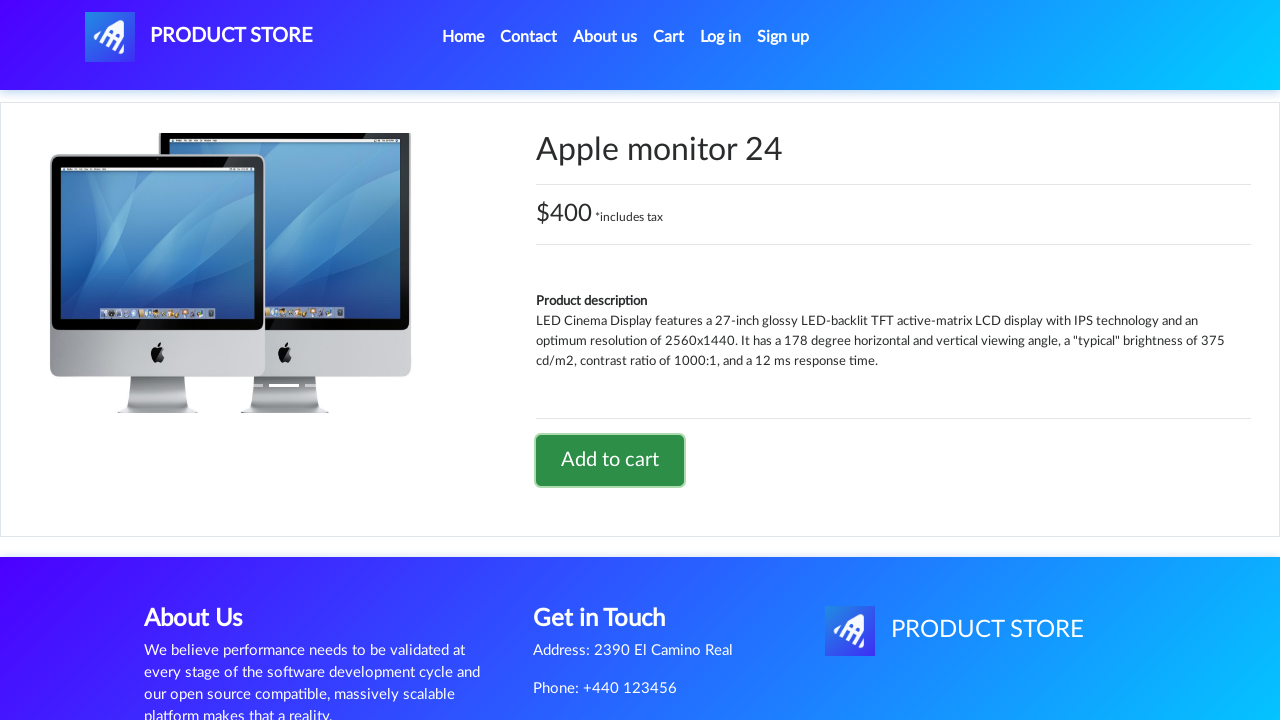

Waited for cart update
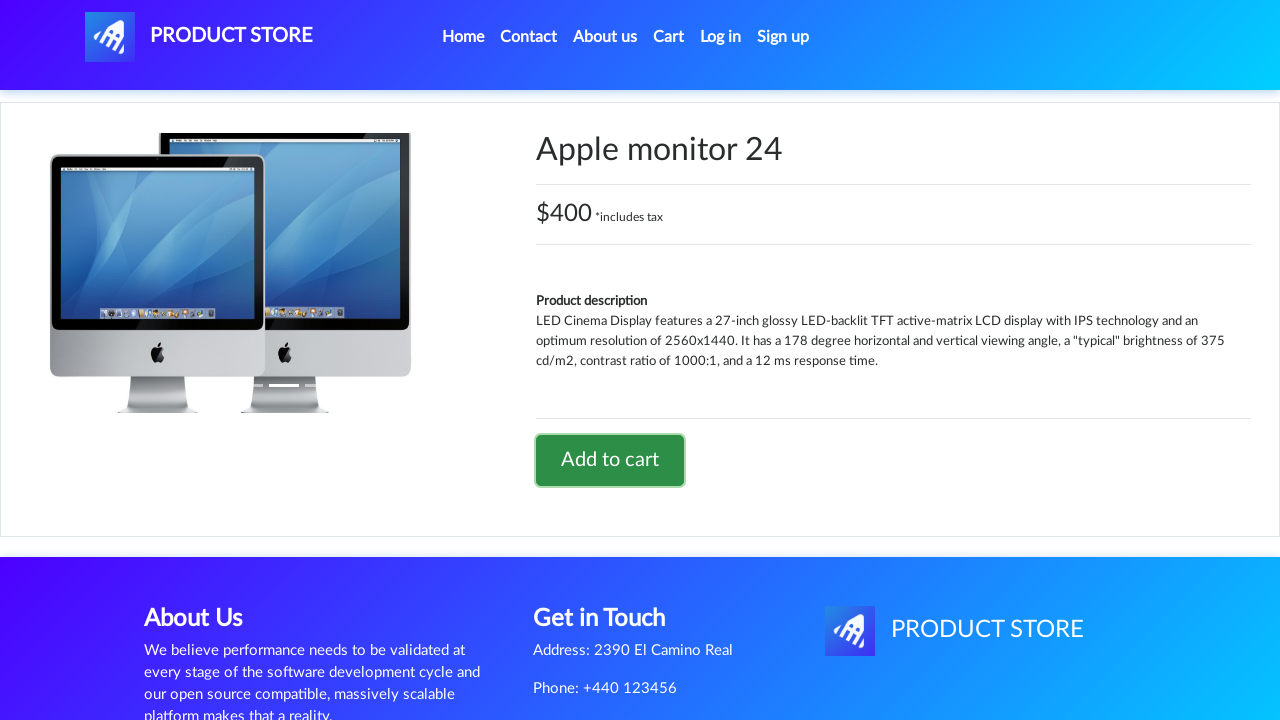

Clicked on Cart button in navigation at (669, 37) on a#cartur
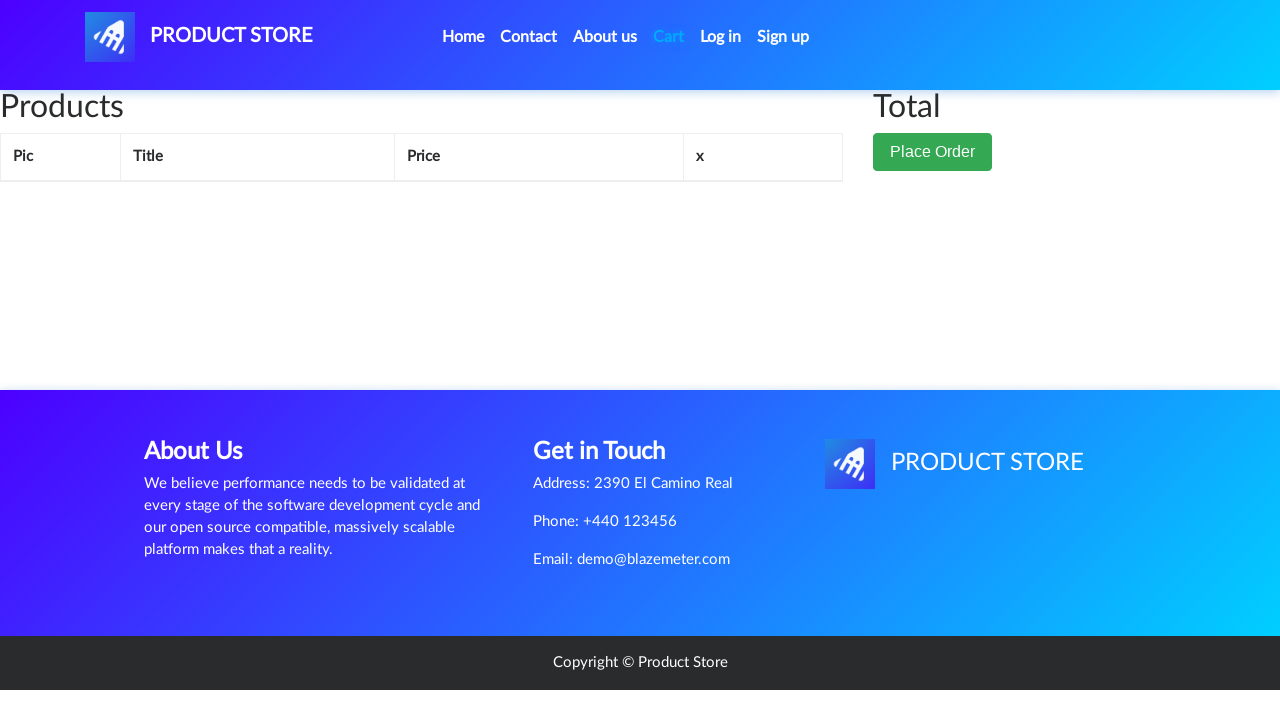

Cart page loaded and product verified in cart
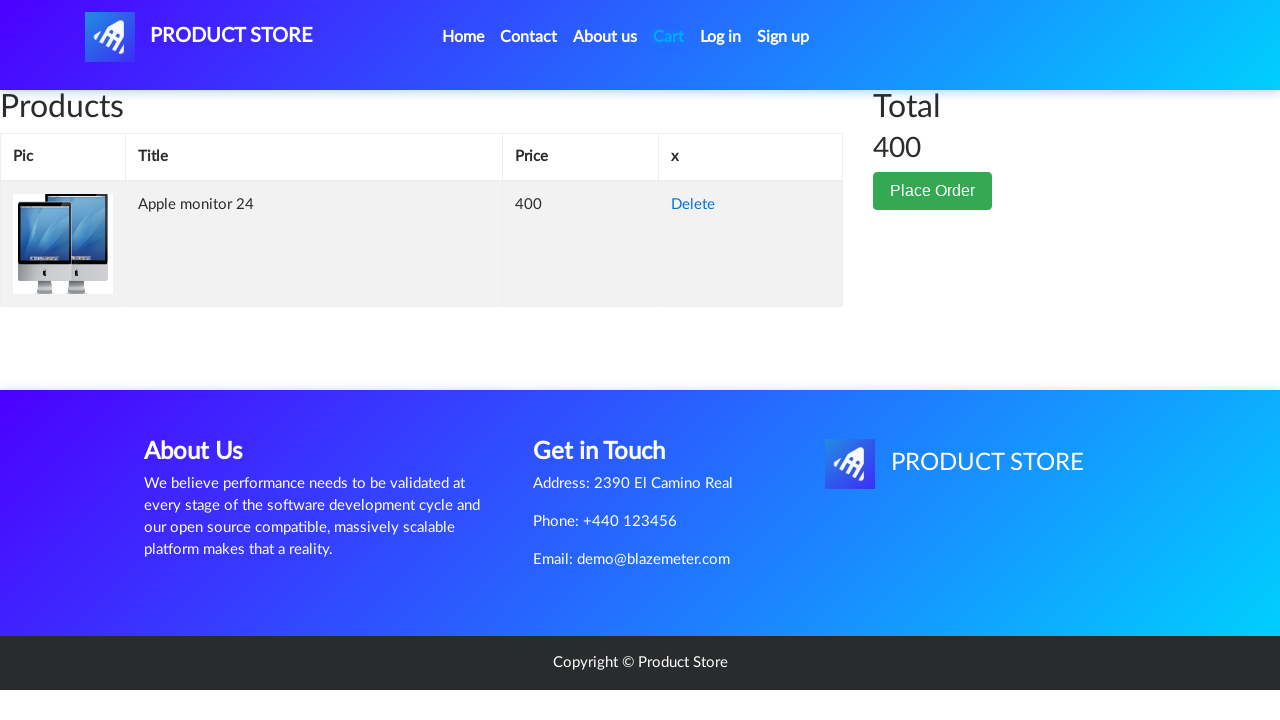

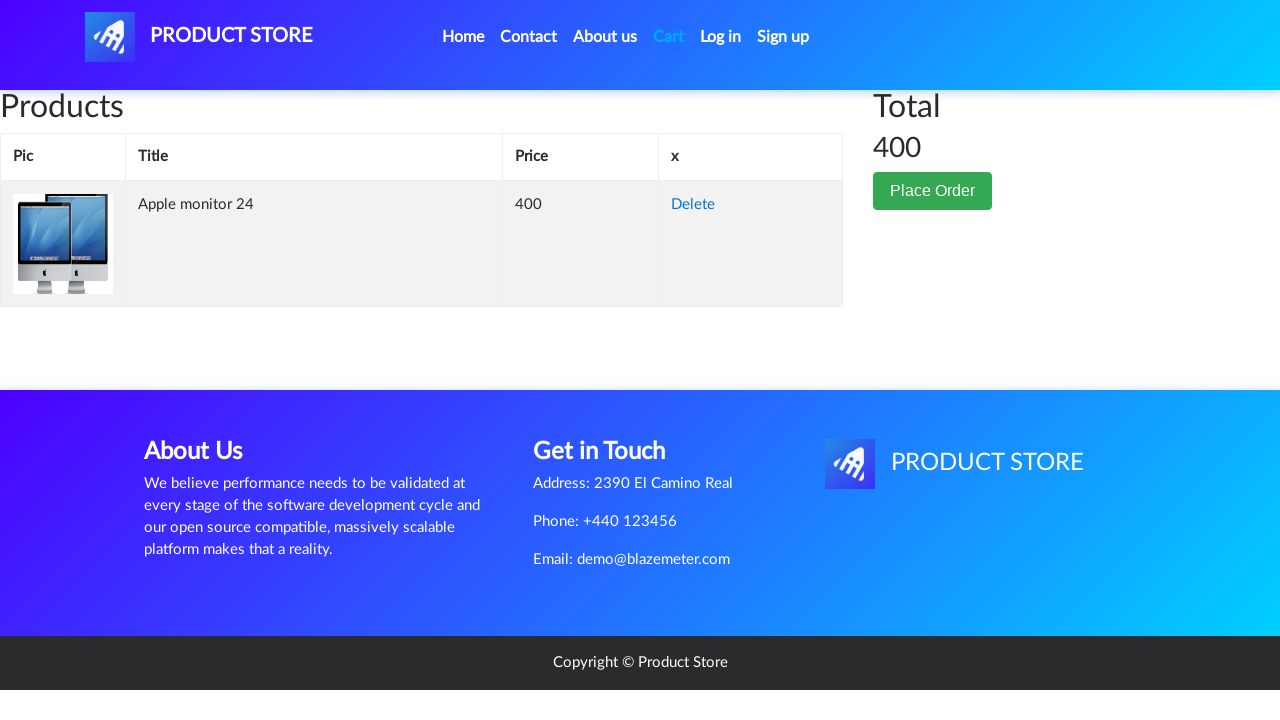